Tests maximizing and minimizing window - translated to viewport size changes in Playwright

Starting URL: https://devqa.io/

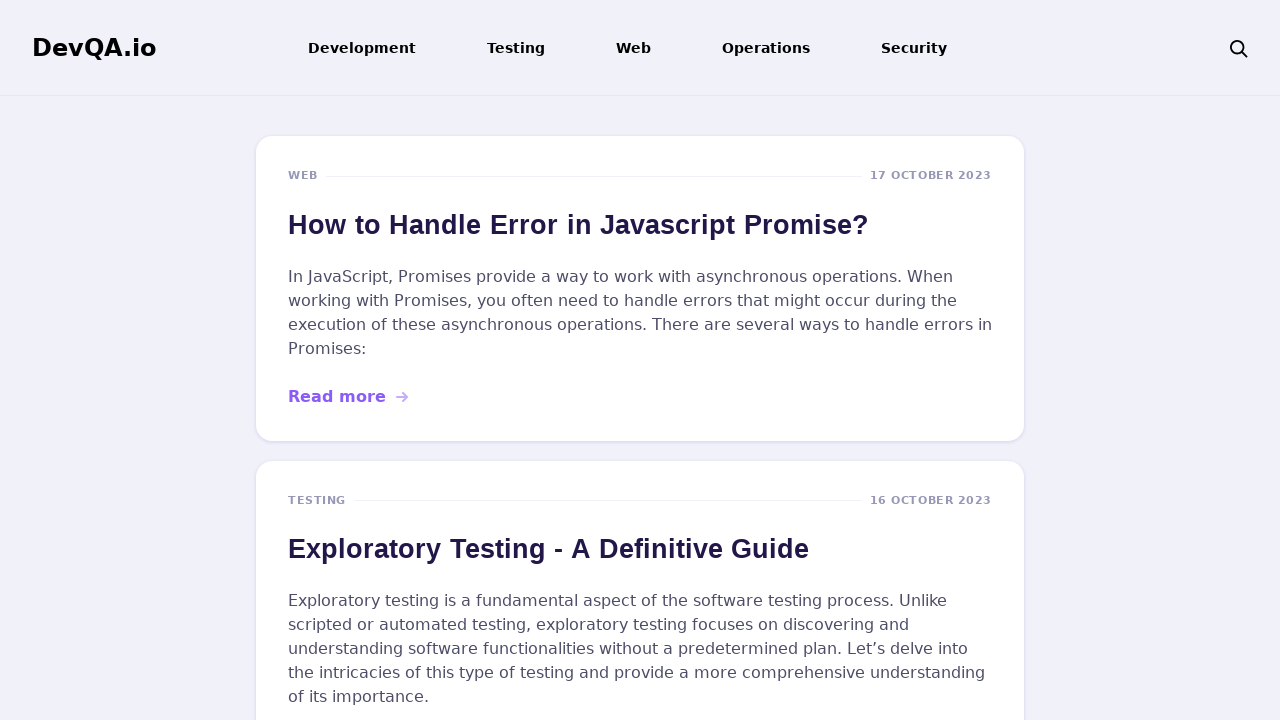

Navigated to https://devqa.io/
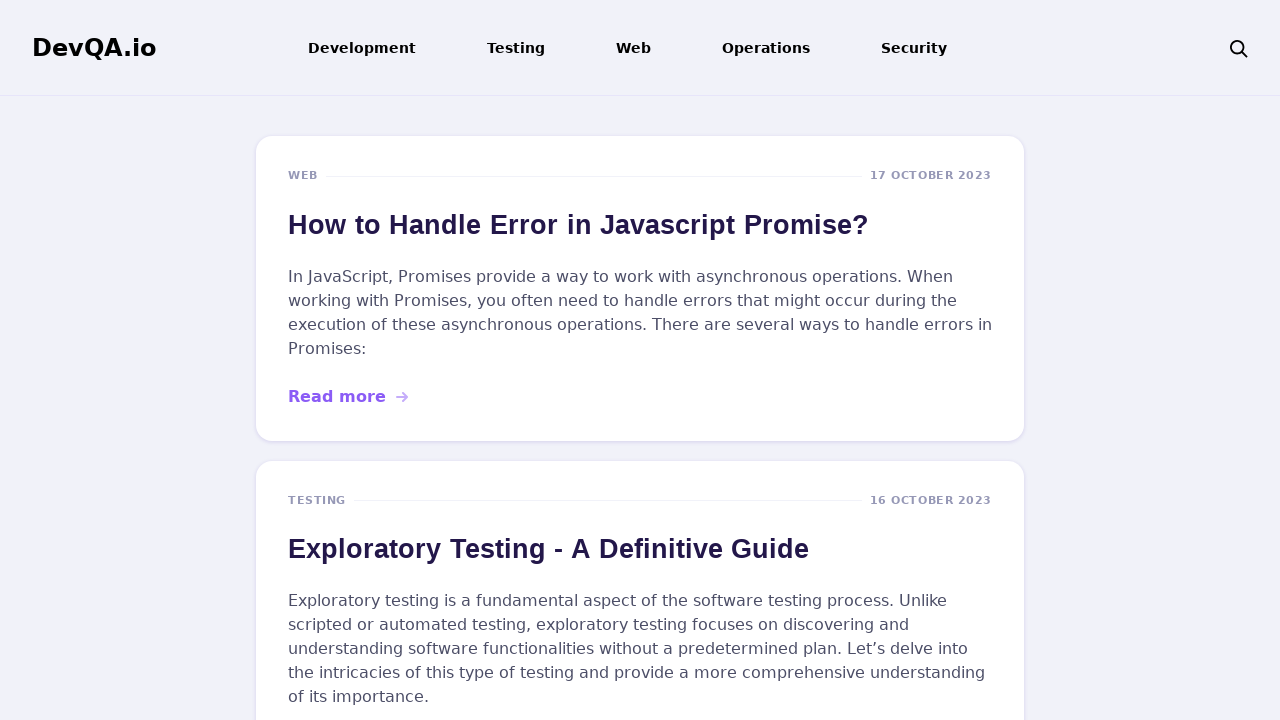

Set viewport to maximum size (1920x1080)
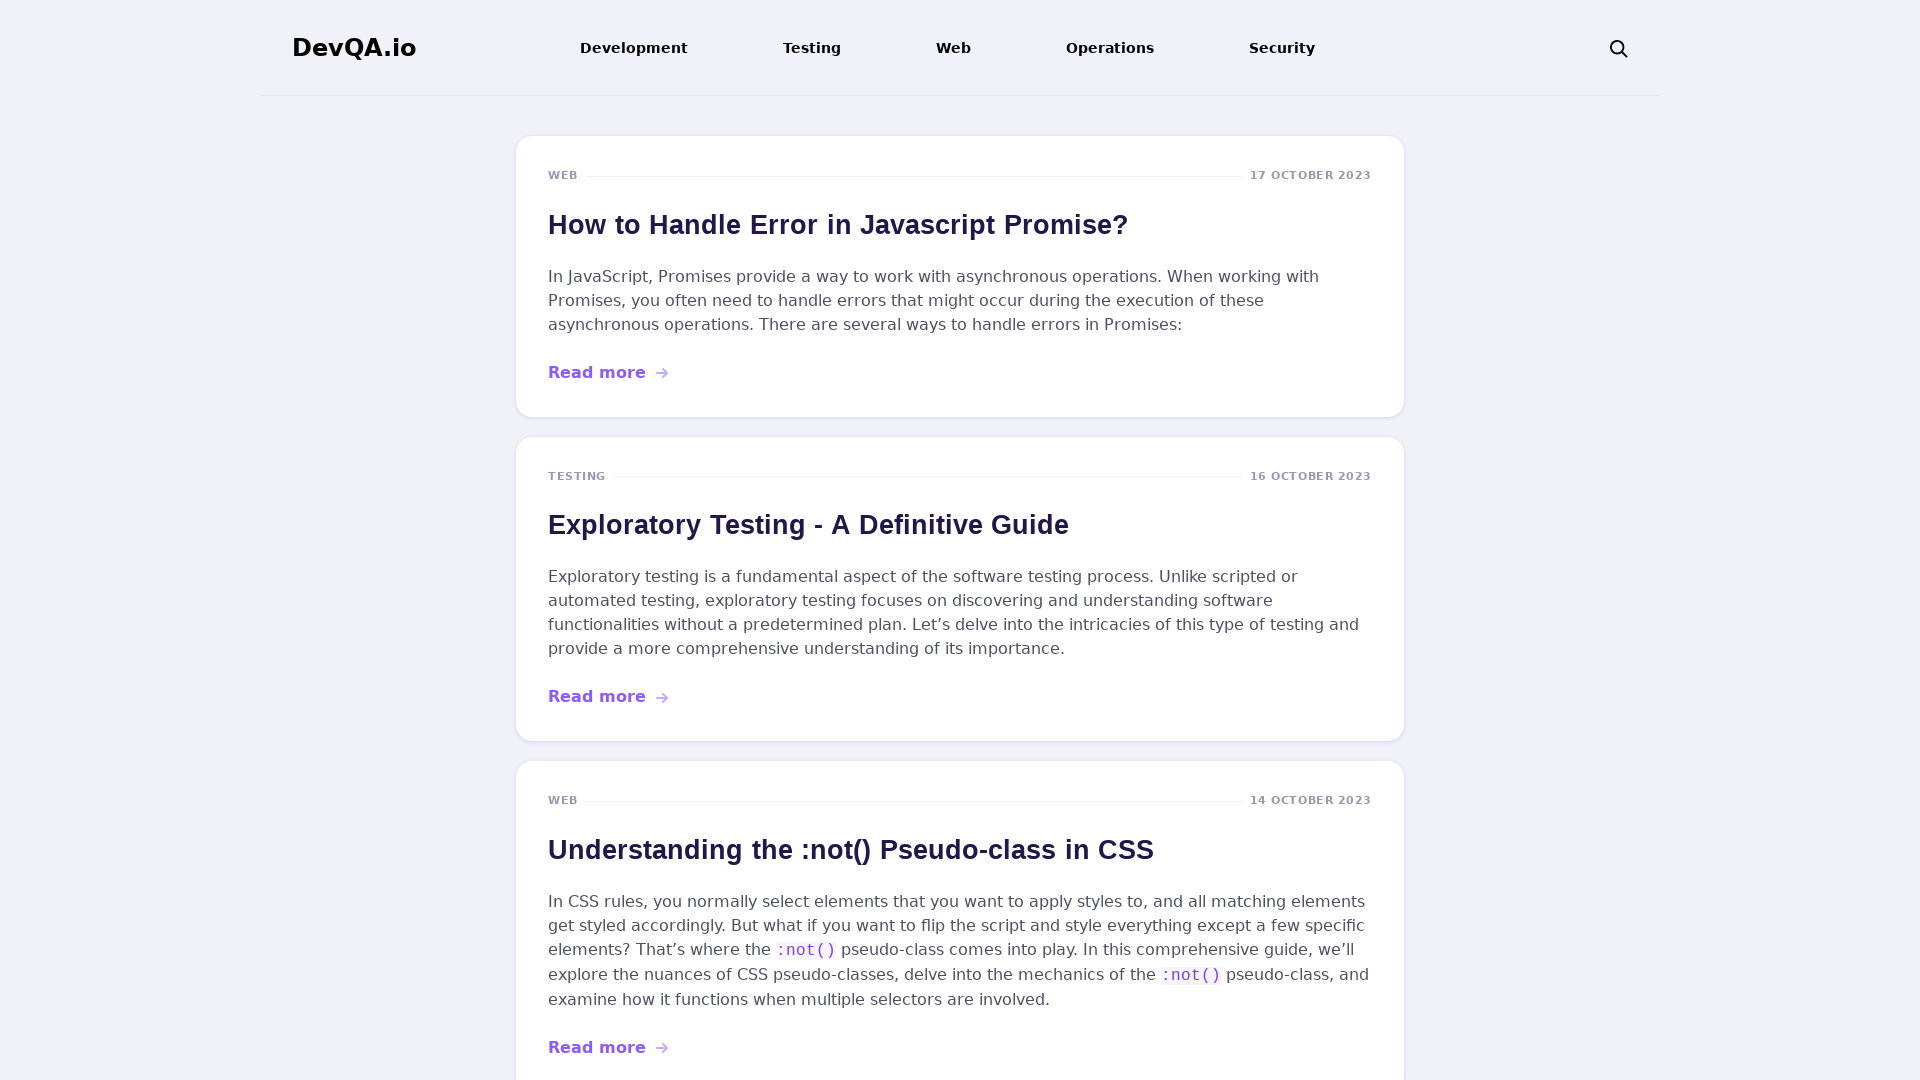

Waited for DOM content to load at maximum viewport size
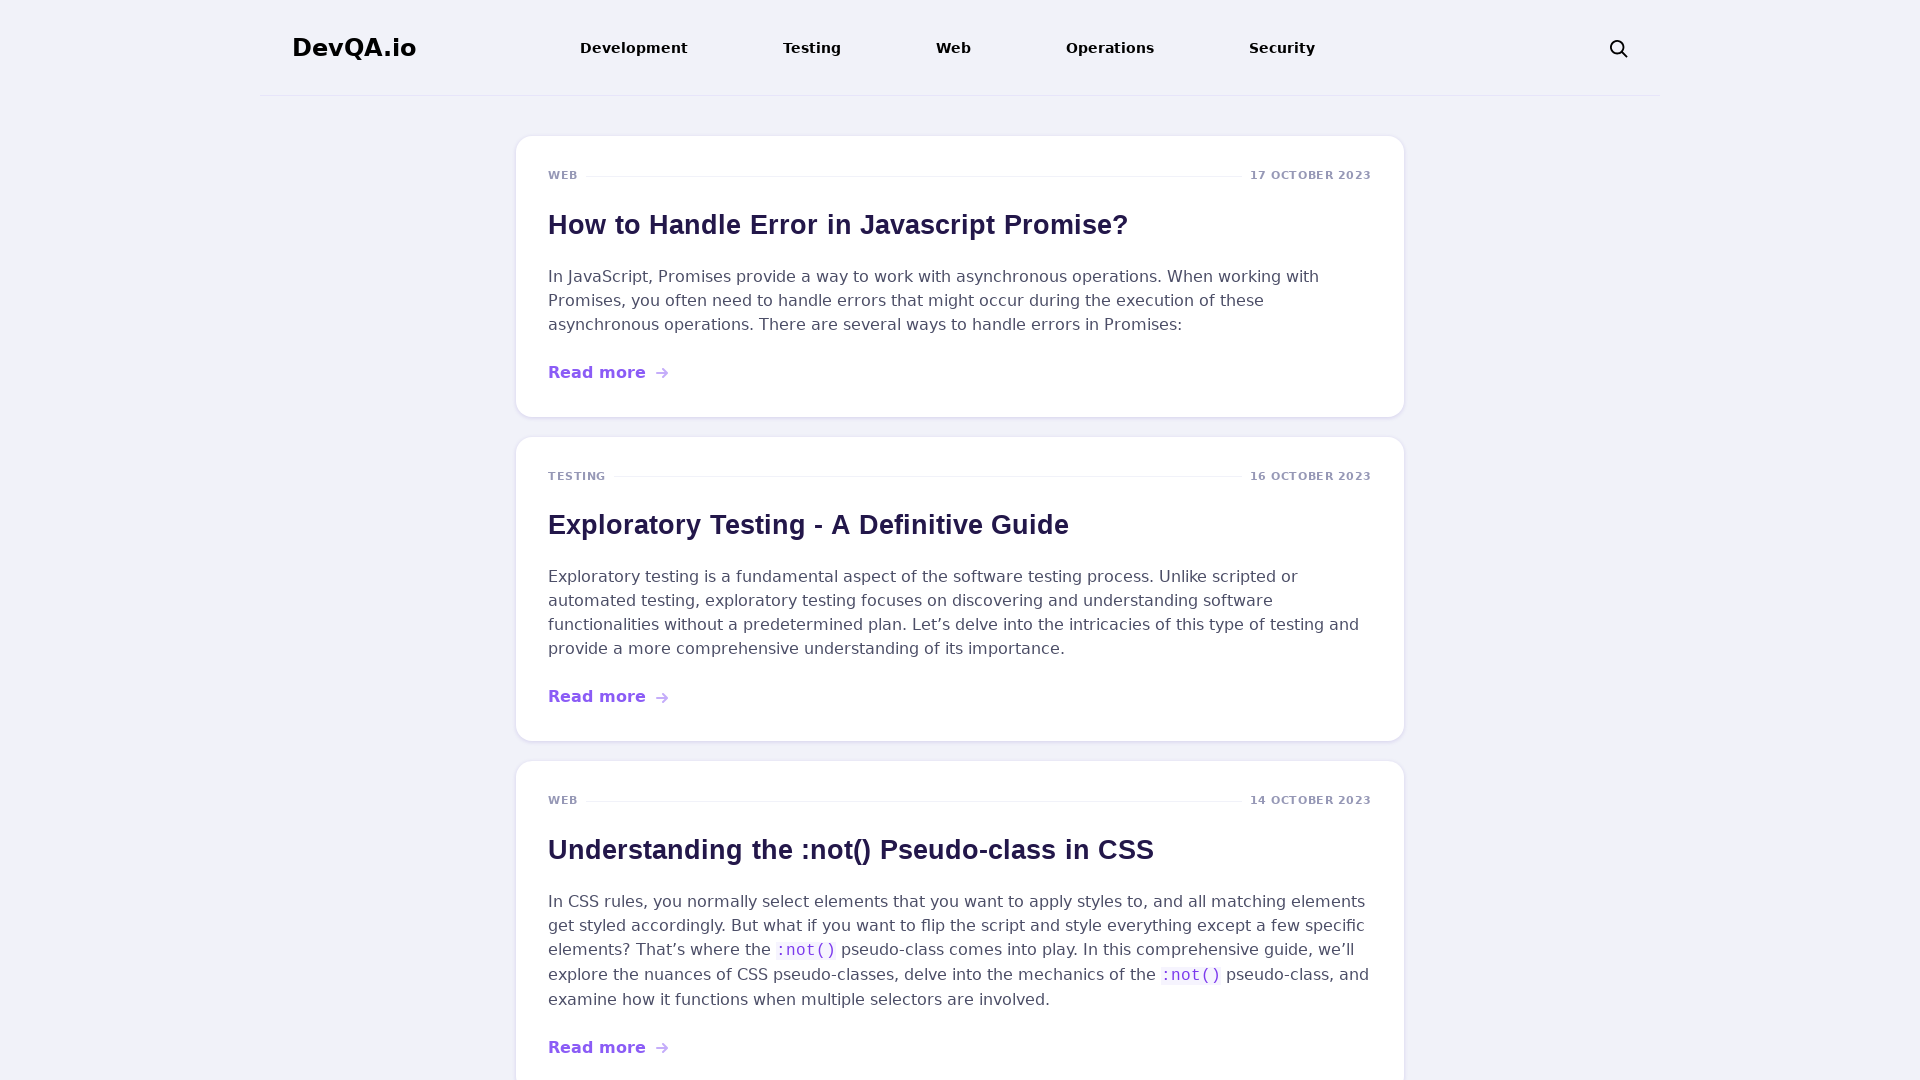

Set viewport to minimum size (800x600)
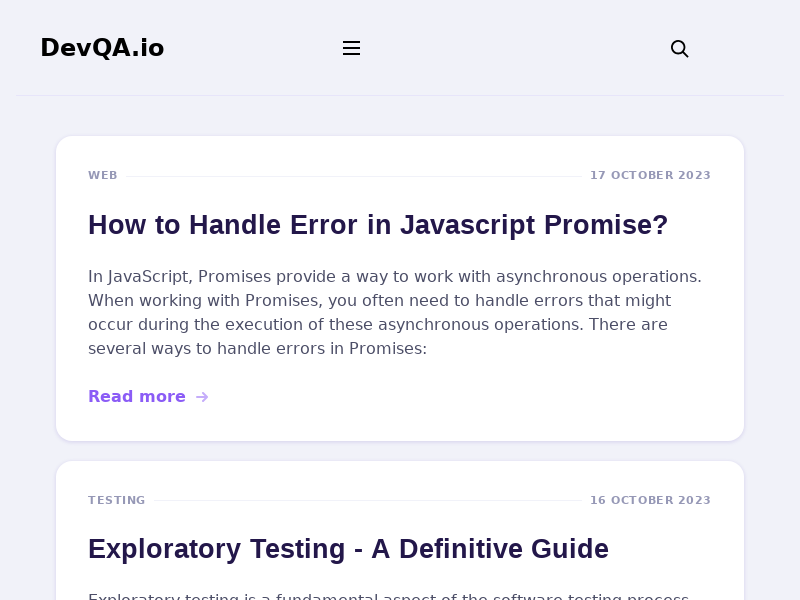

Waited for DOM content to load at minimum viewport size
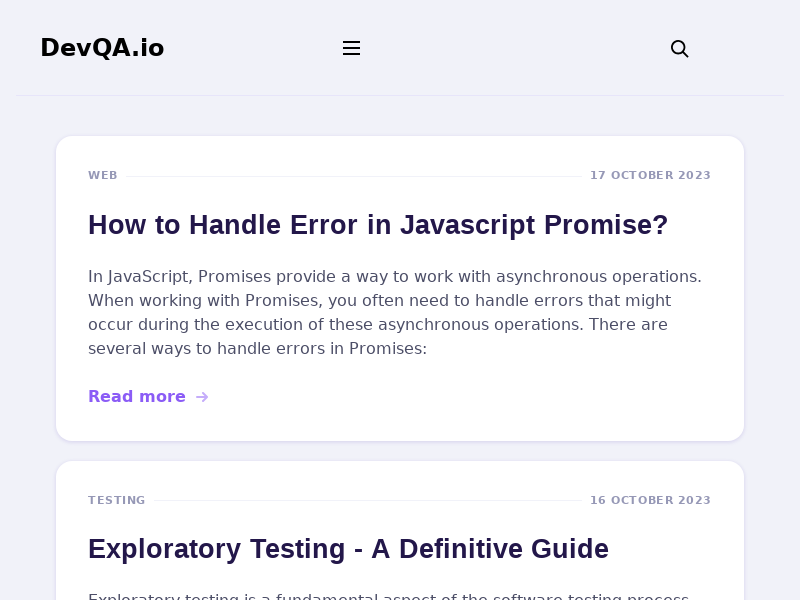

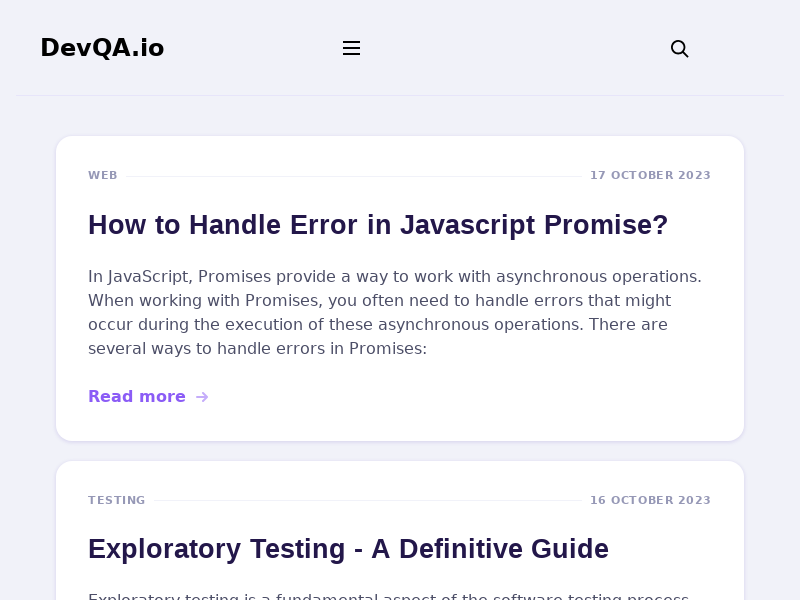